Tests successful registration by filling out a form with valid name, email, and phone number

Starting URL: https://lm.skillbox.cc/qa_tester/module02/homework1/

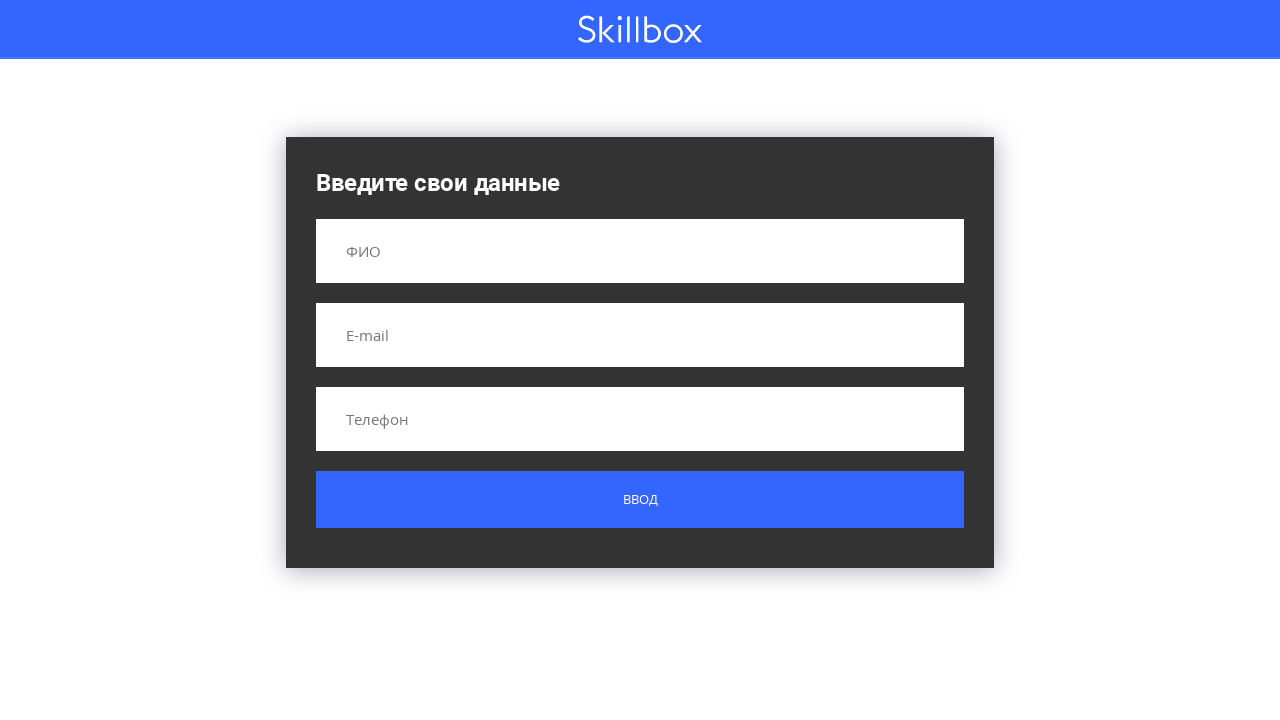

Filled name field with 'Илон Собакен Маск' on input[name='name']
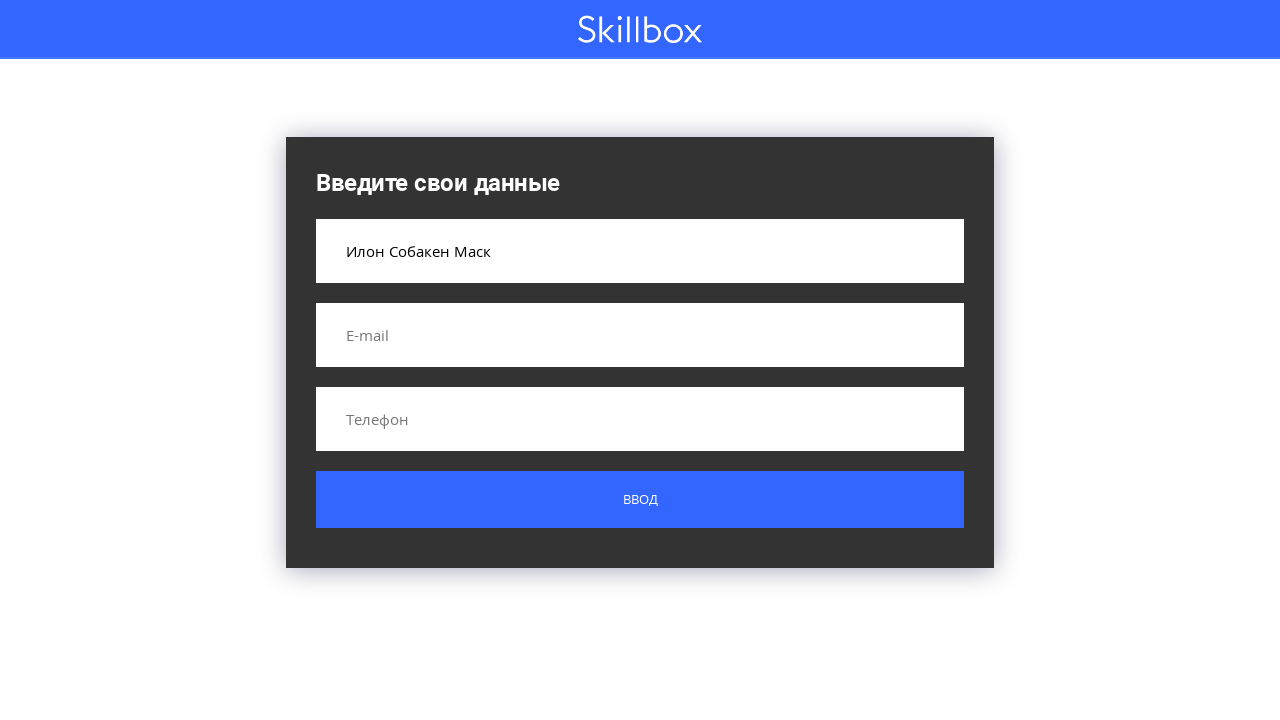

Filled email field with 'sobaka-ilon@musk.info' on input[name='email']
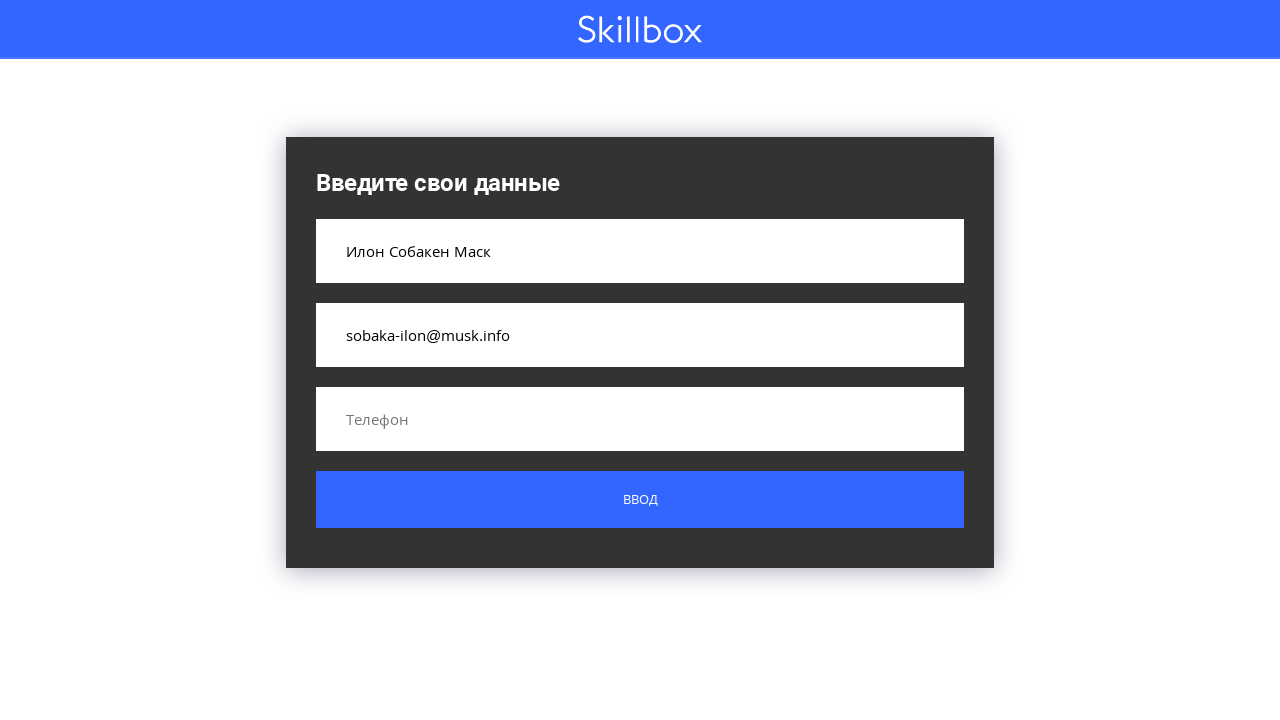

Filled phone field with '+1 000 000 0000' on input[name='phone']
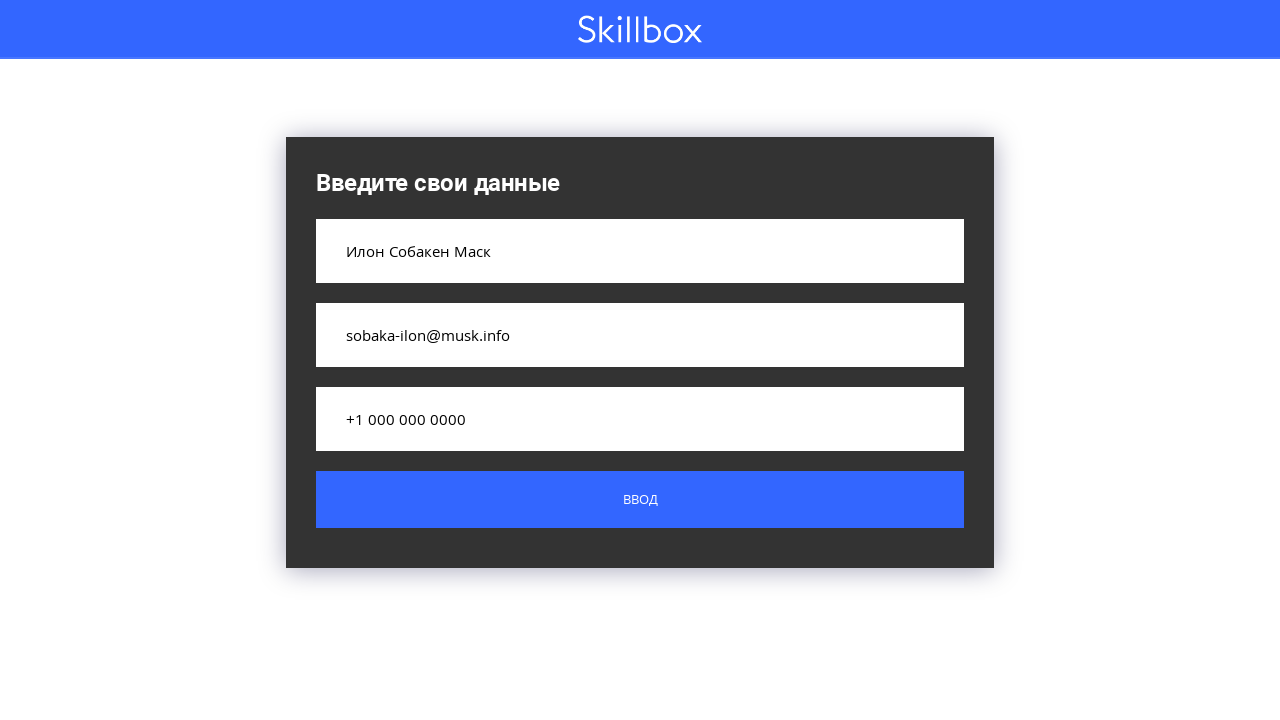

Clicked submit button to register at (640, 500) on .custom-form__button
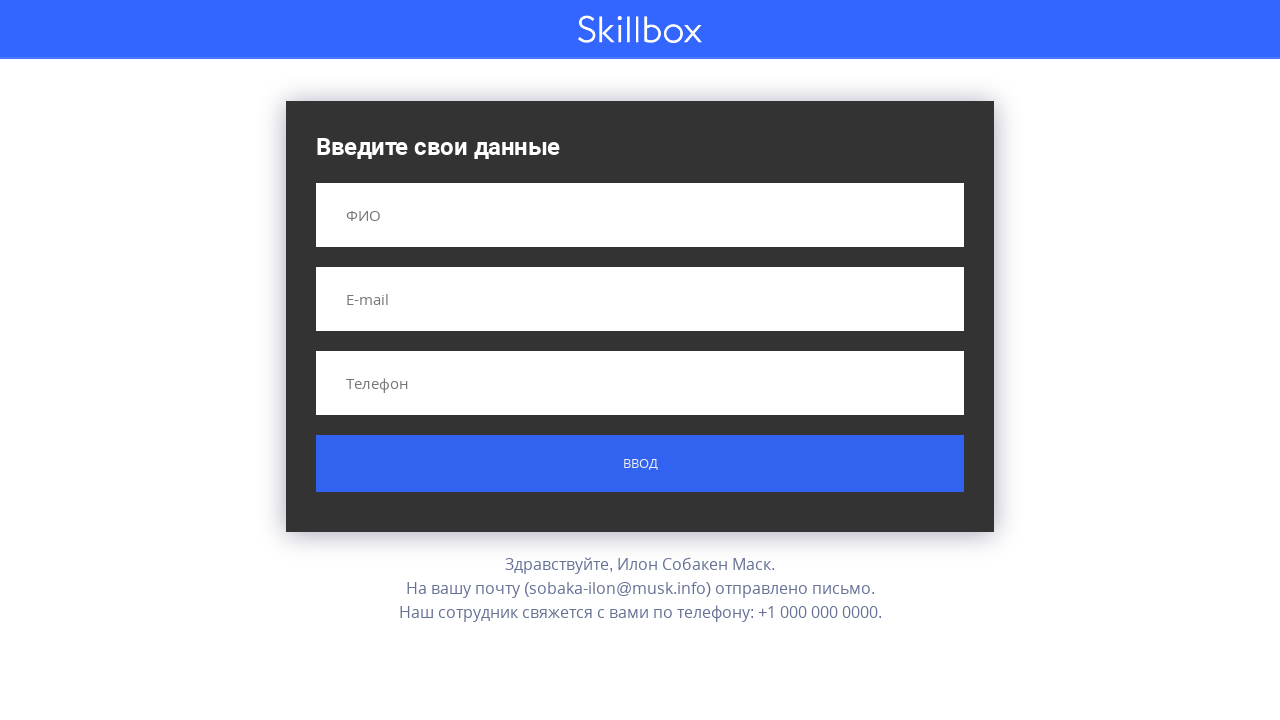

Registration result message appeared on screen
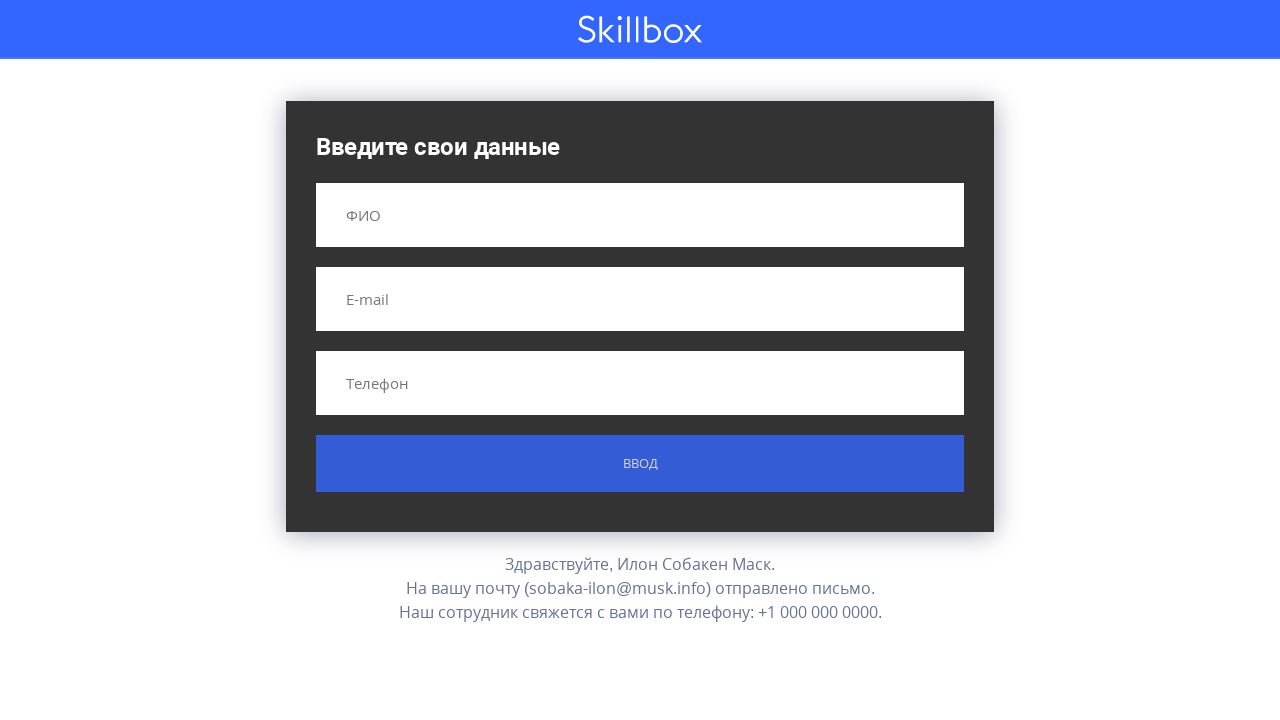

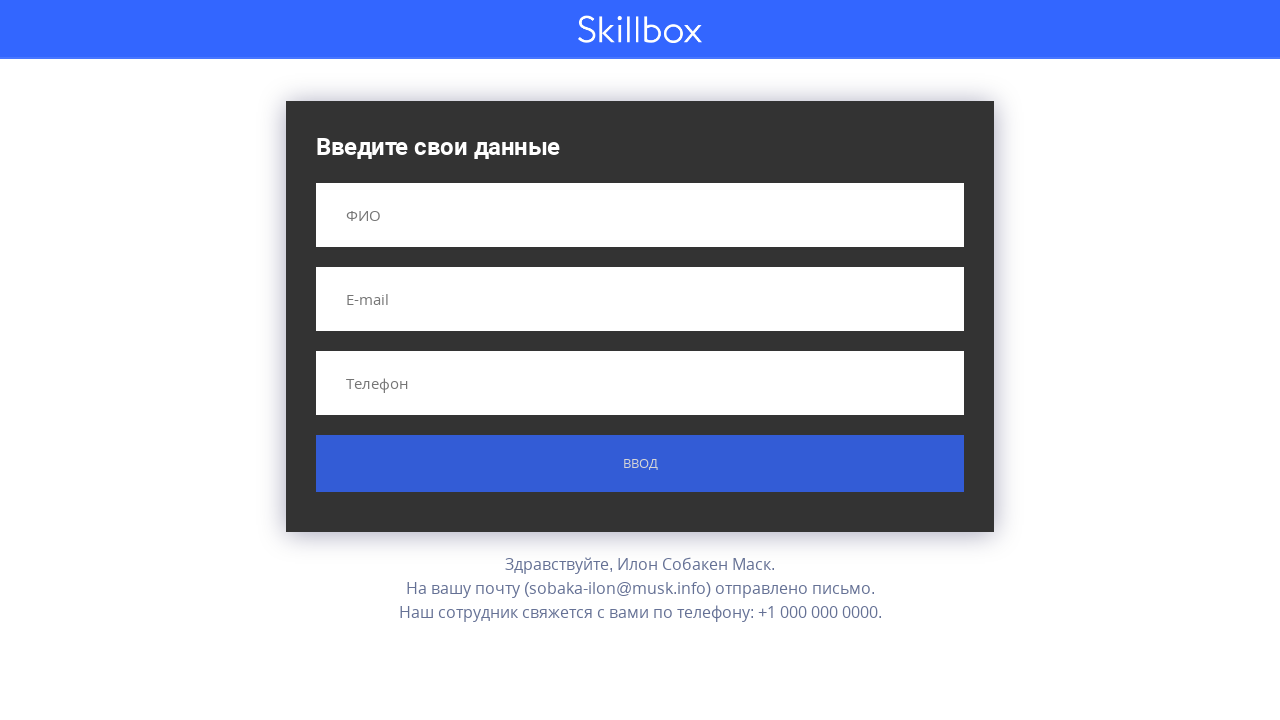